Tests that the categories panel displays CATEGORIES, Phones, Laptops, and Monitors options

Starting URL: https://www.demoblaze.com/

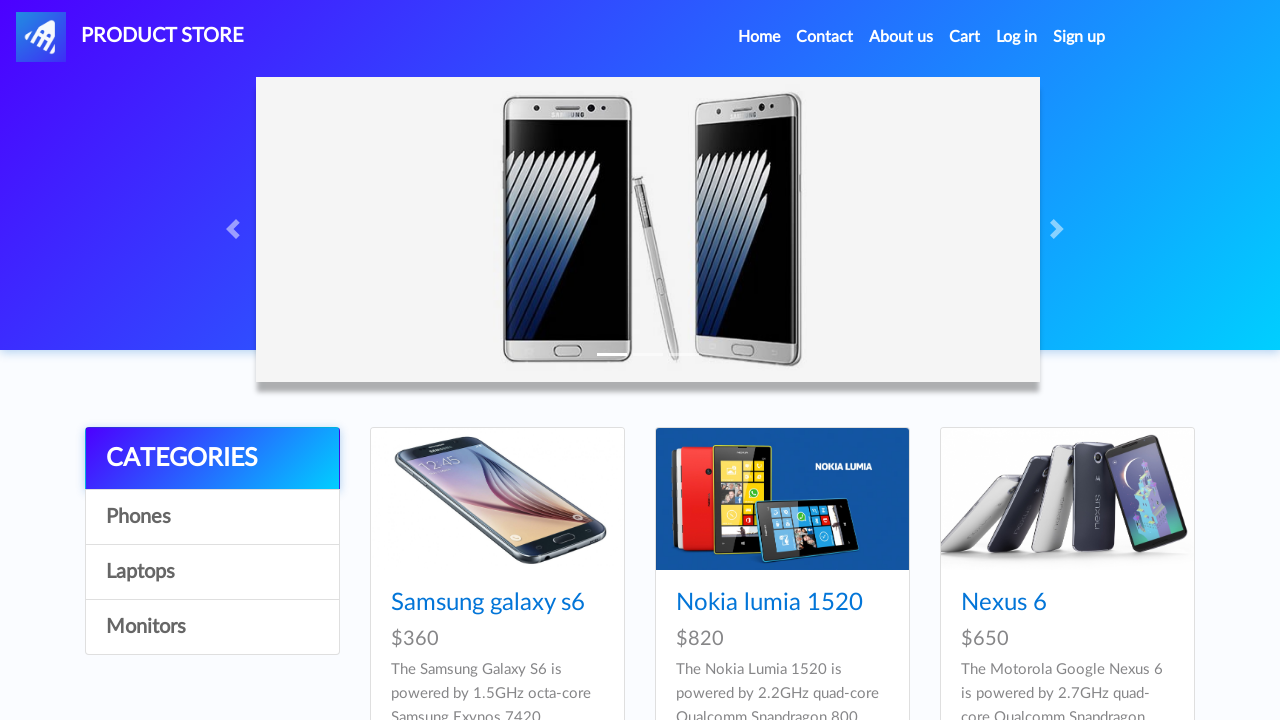

Waited for CATEGORIES option to load in the categories panel
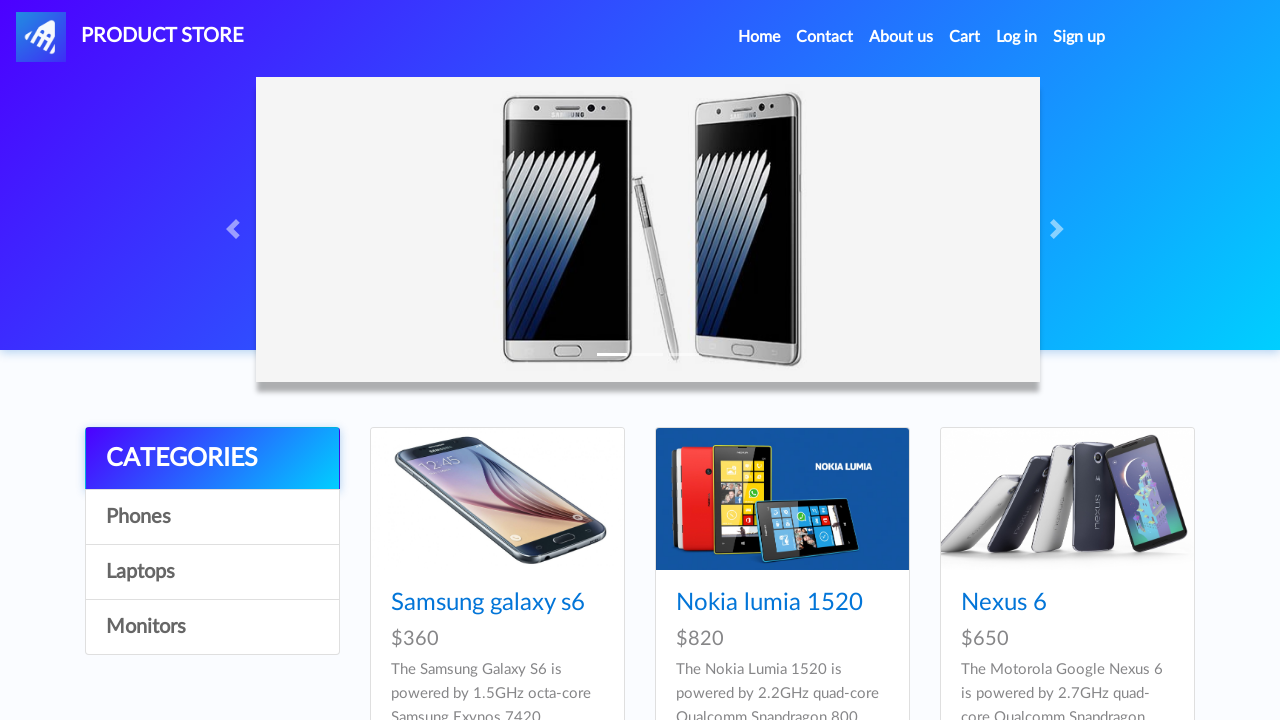

Waited for Phones option to load in the categories panel
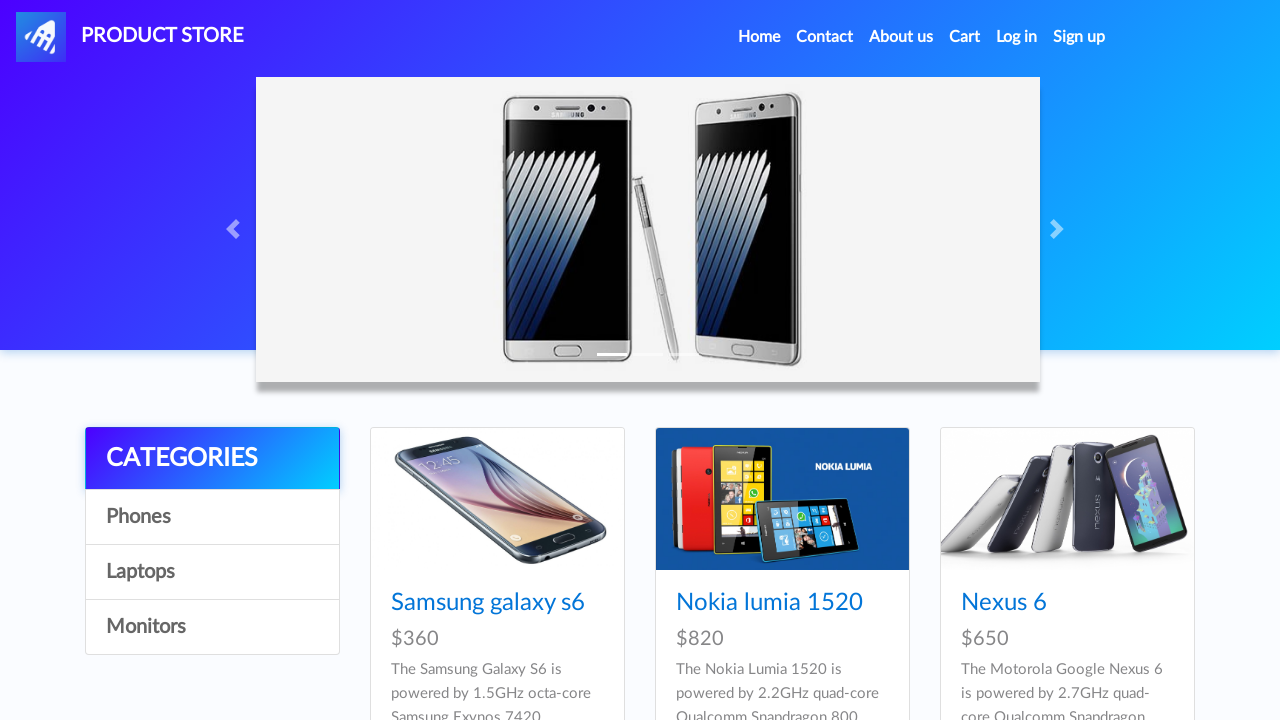

Waited for Laptops option to load in the categories panel
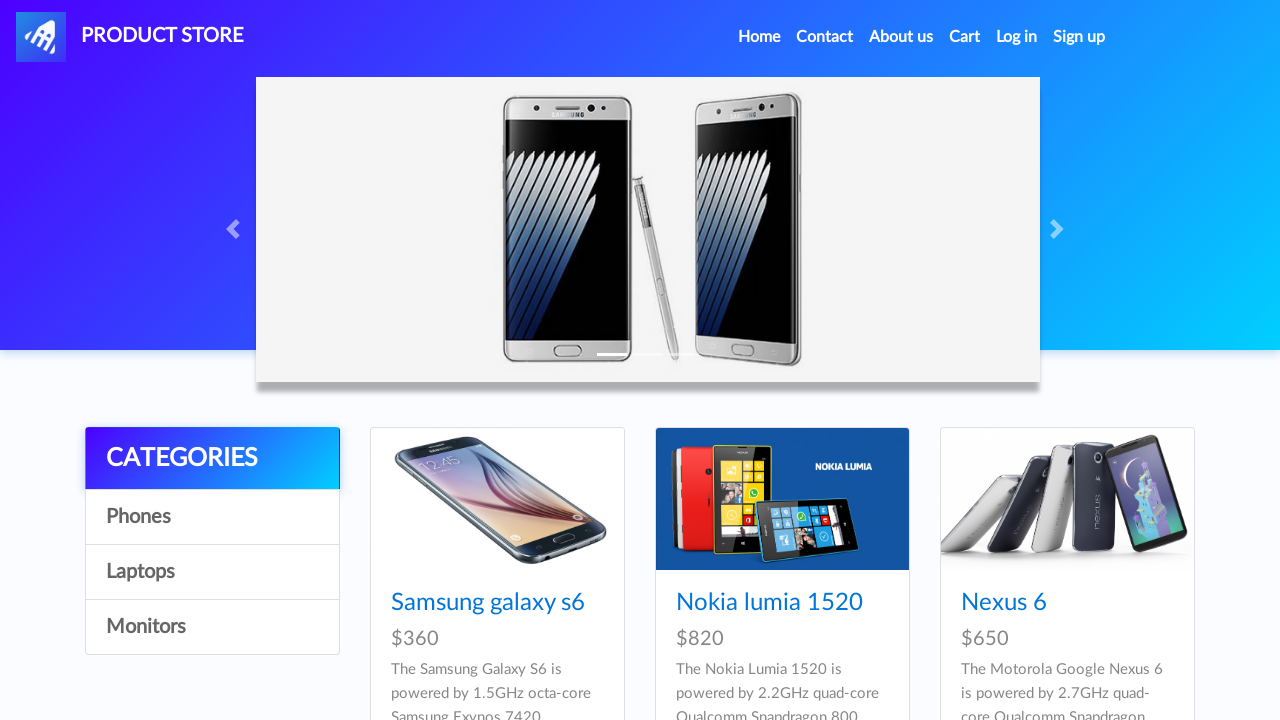

Waited for Monitors option to load in the categories panel
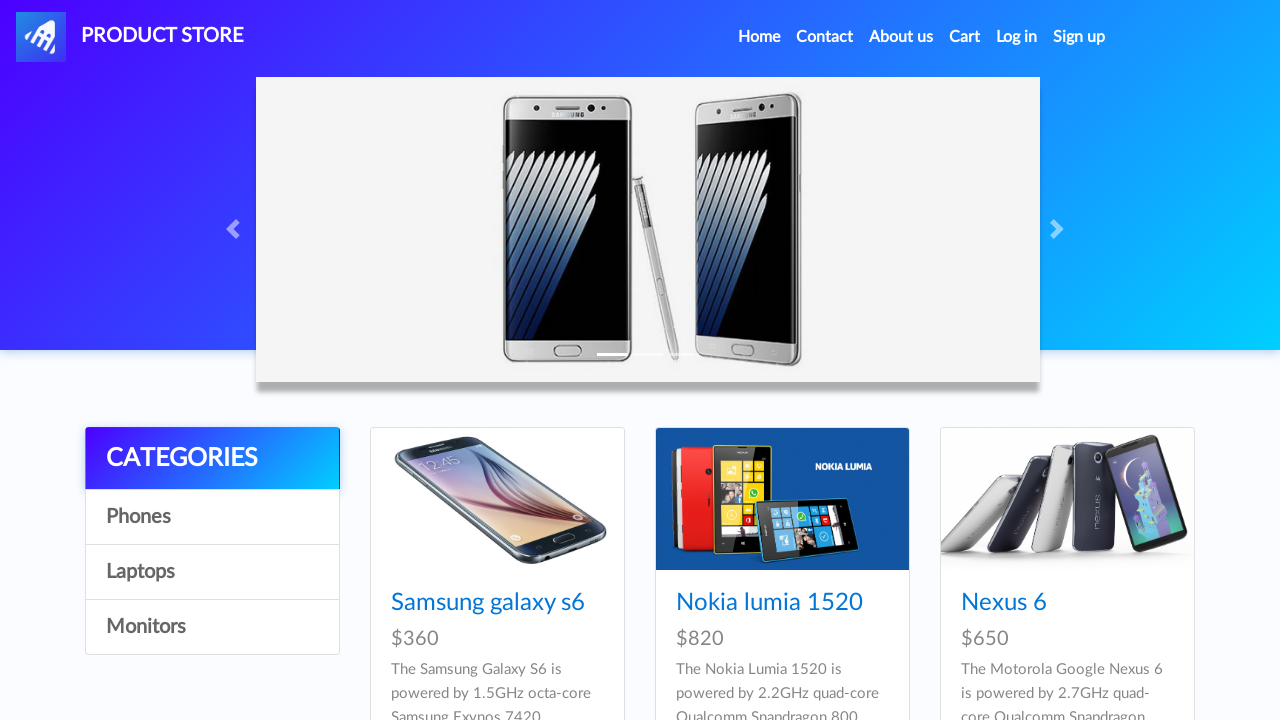

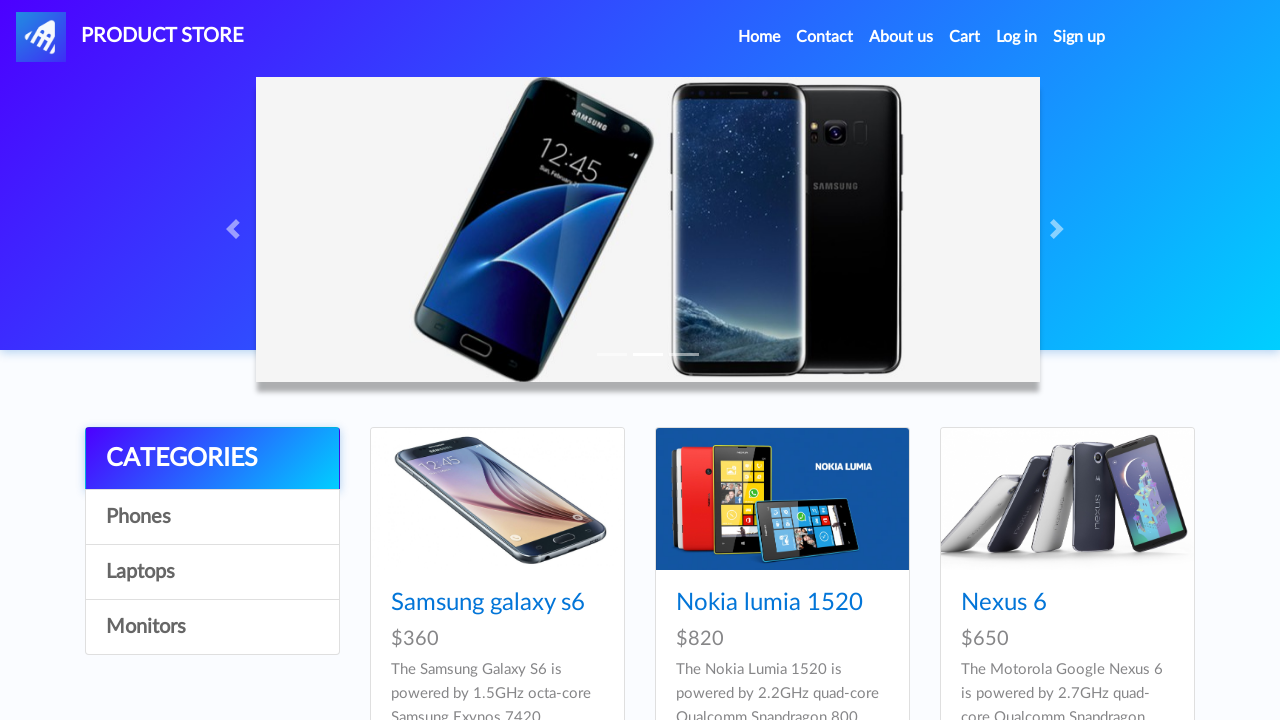